Tests drag and drop functionality on the jQuery UI droppable demo page by dragging an element and dropping it onto a target area within an iframe

Starting URL: http://jqueryui.com/droppable/

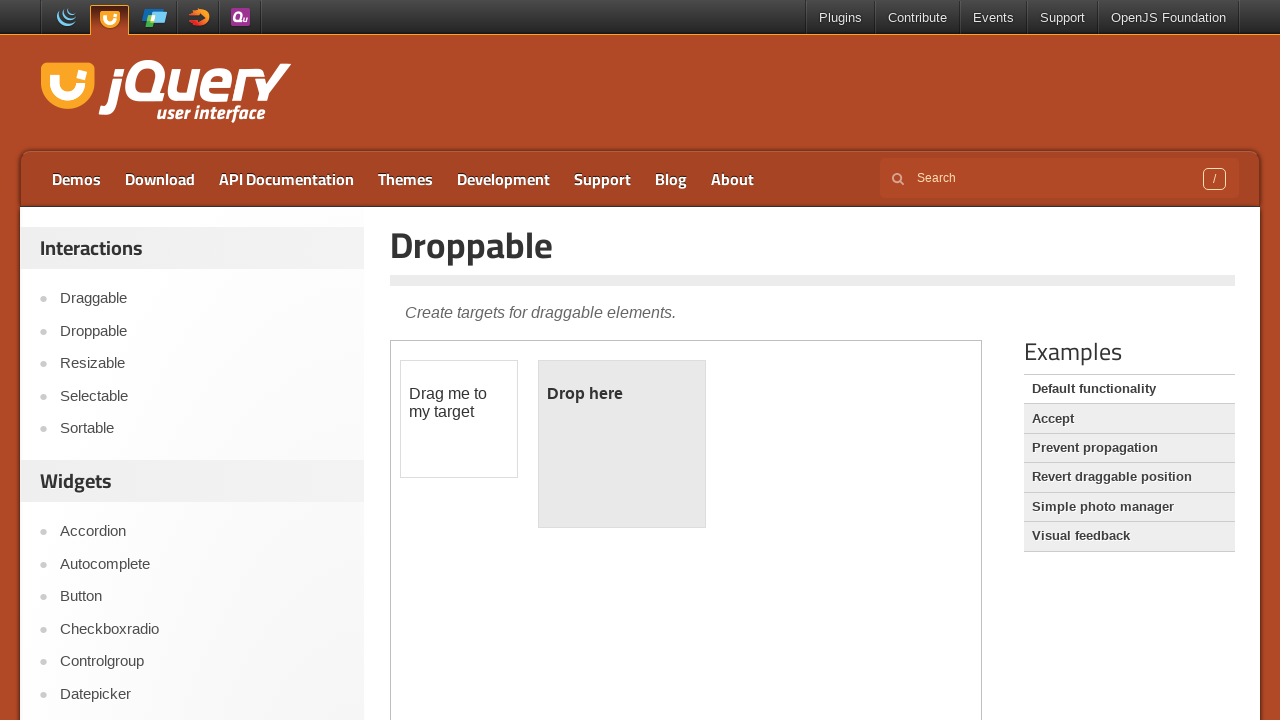

Located the iframe containing drag and drop elements
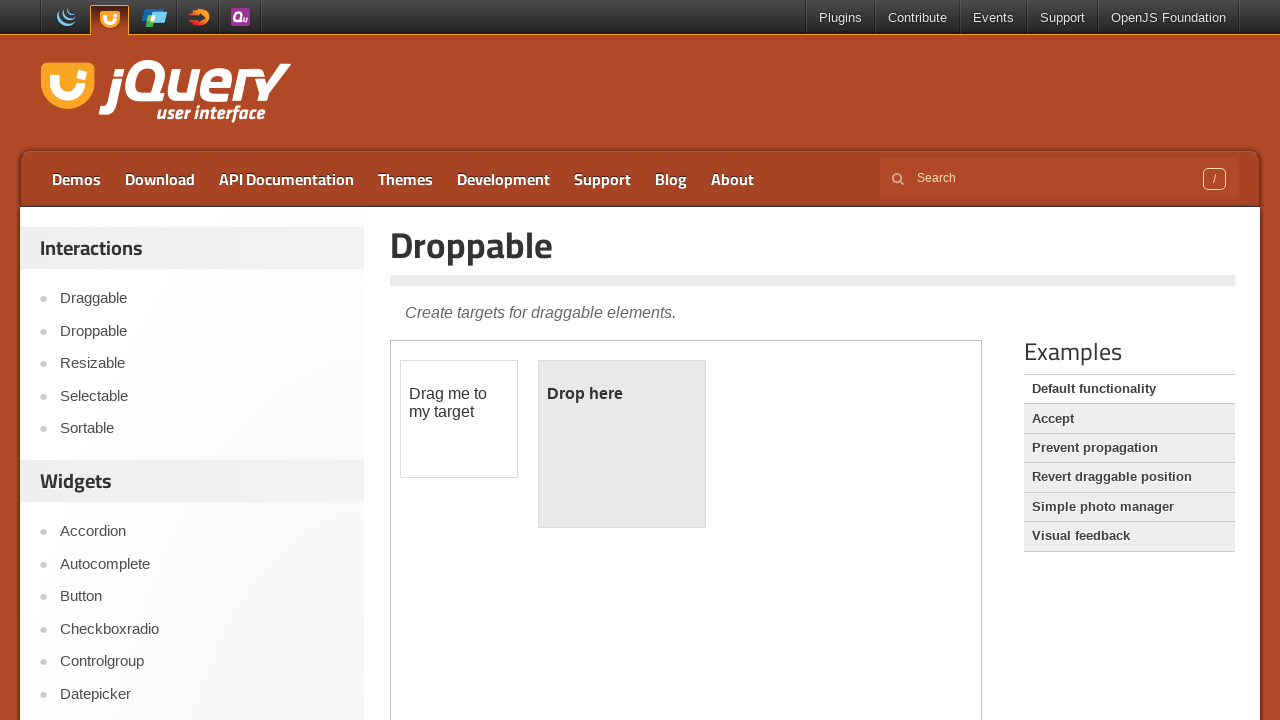

Located the draggable element with id 'draggable'
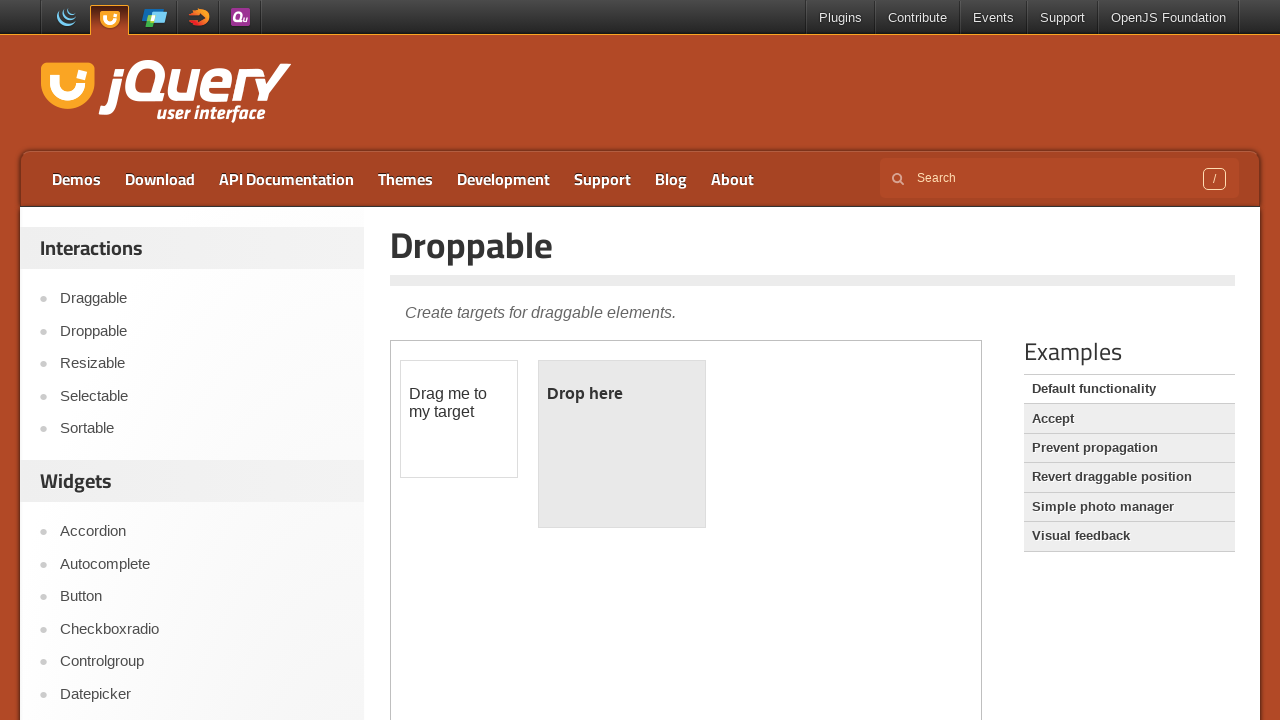

Located the droppable target element with id 'droppable'
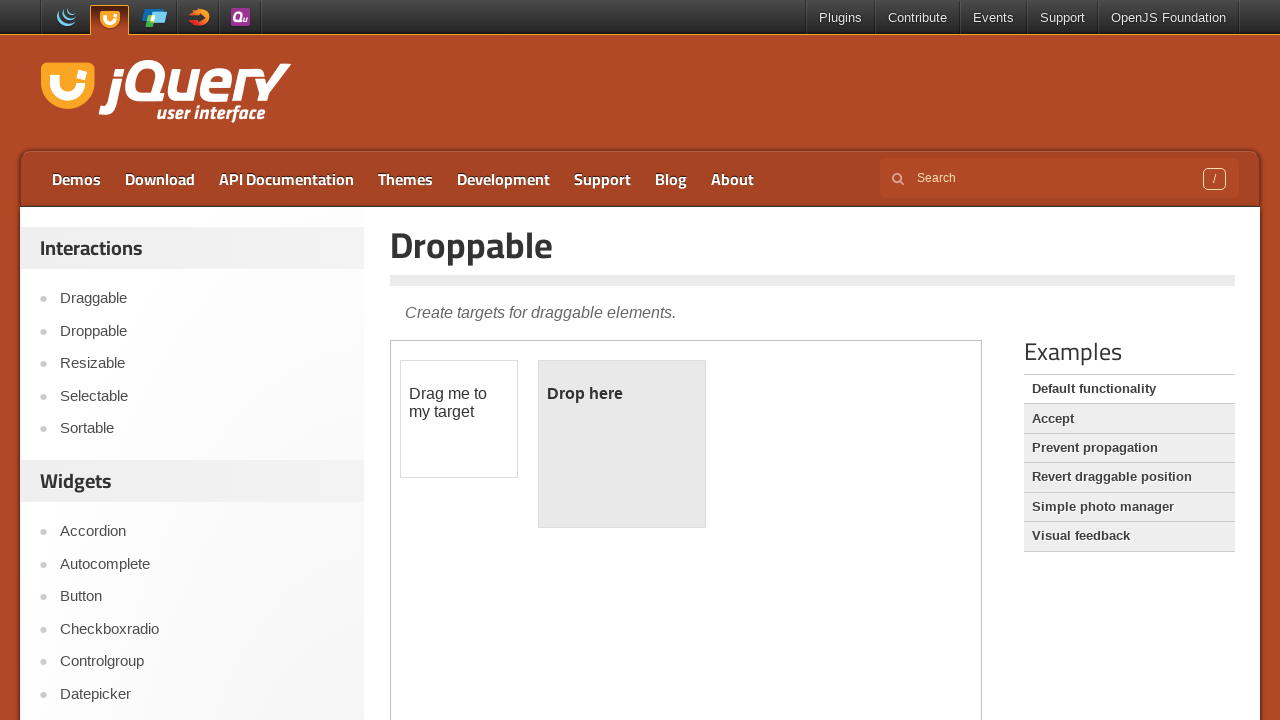

Dragged the draggable element onto the droppable target at (622, 444)
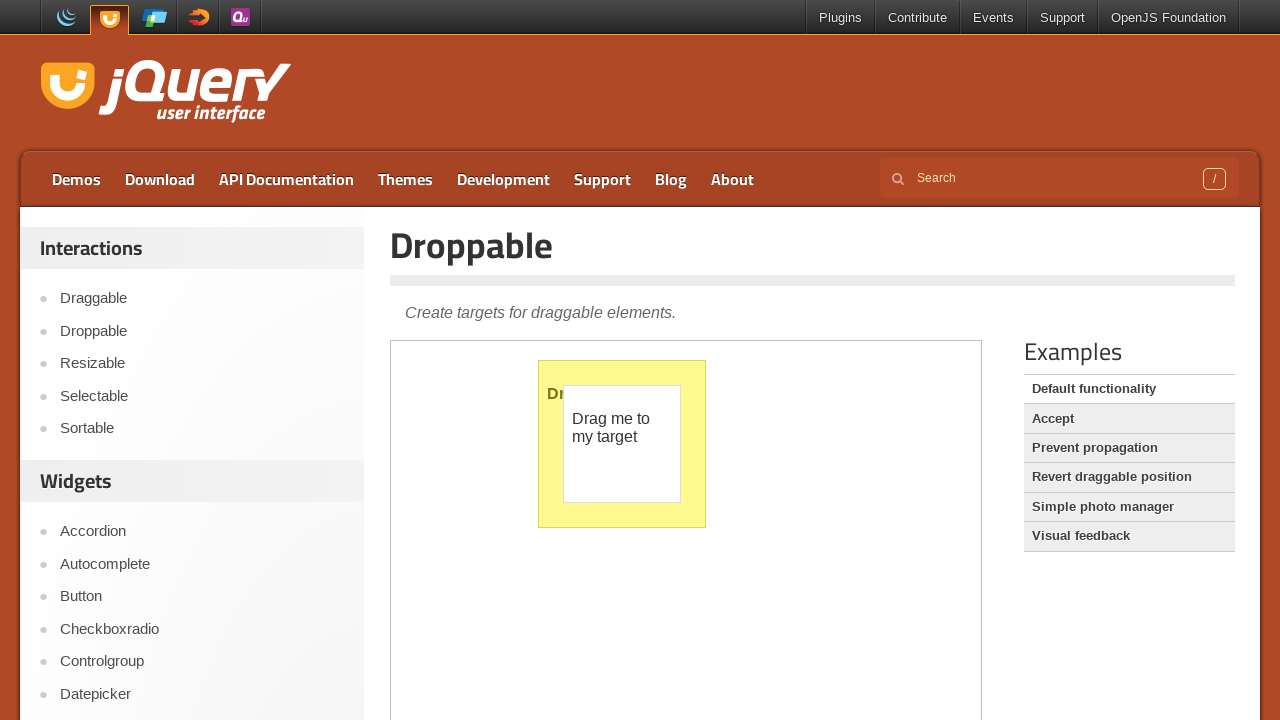

Waited 1000ms for drag and drop action to complete
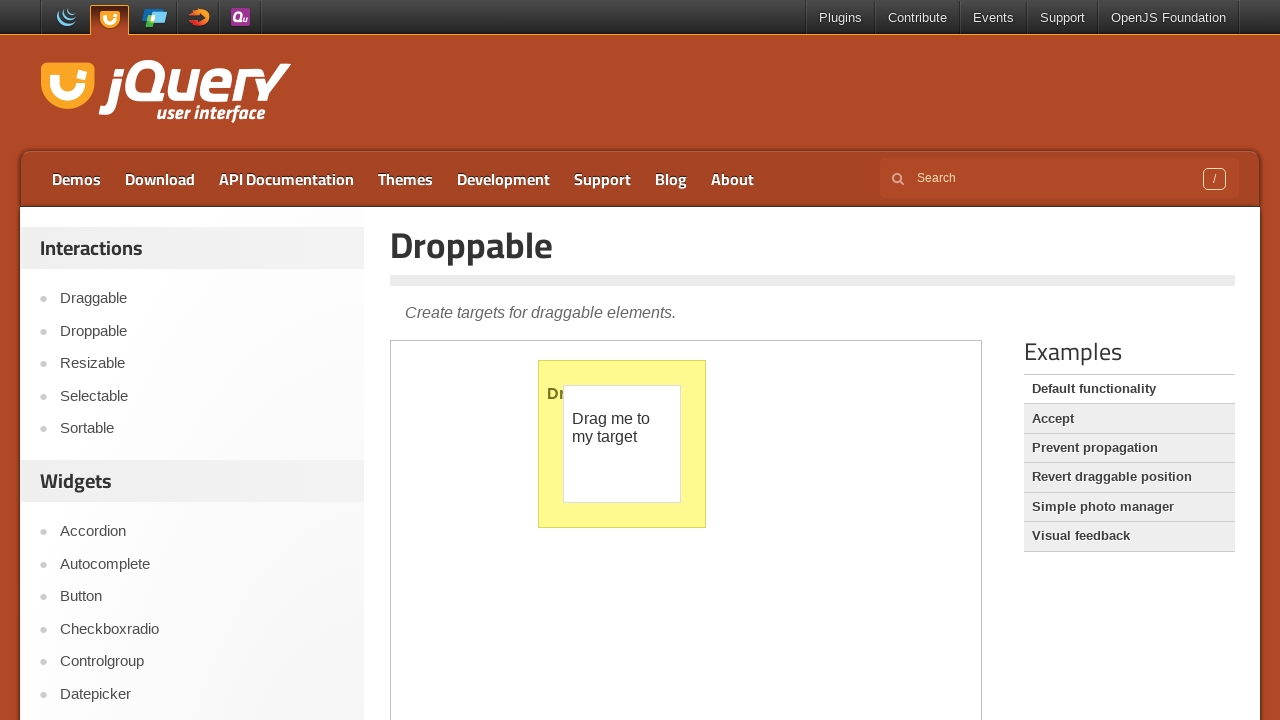

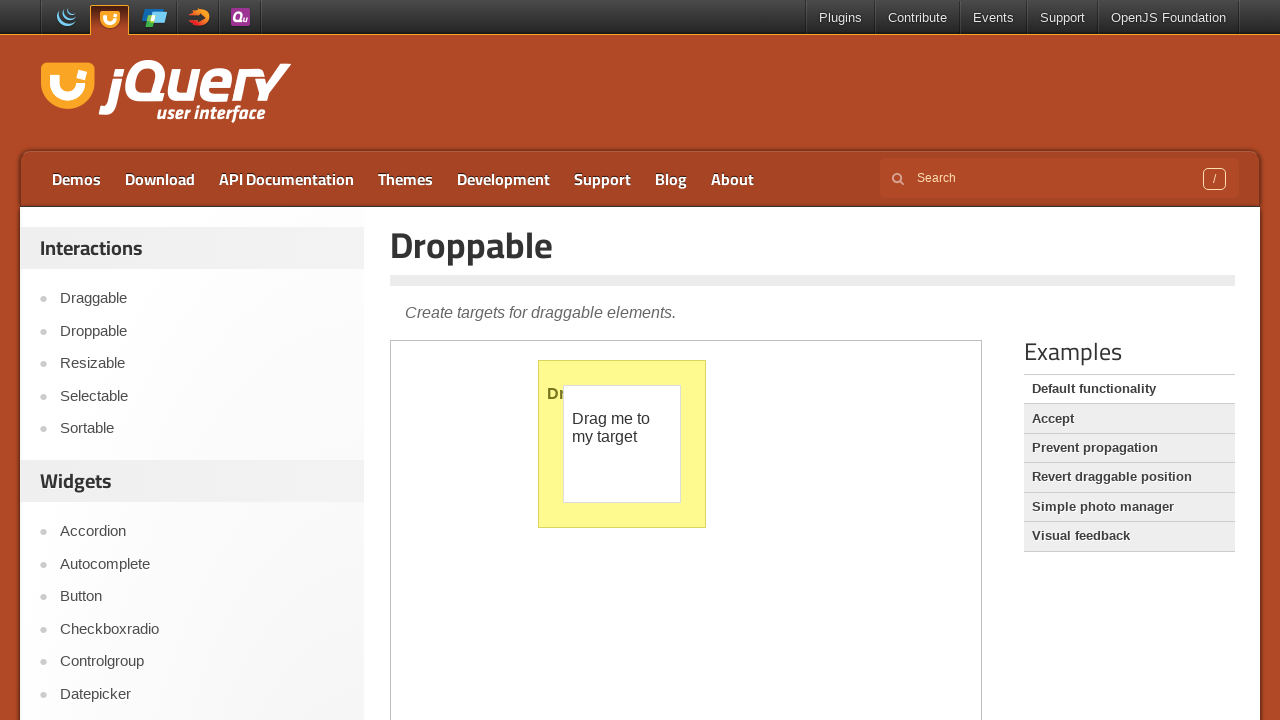